Opens Rush Analytics website and clicks the registration link (duplicate test)

Starting URL: https://www.rush-analytics.ru/

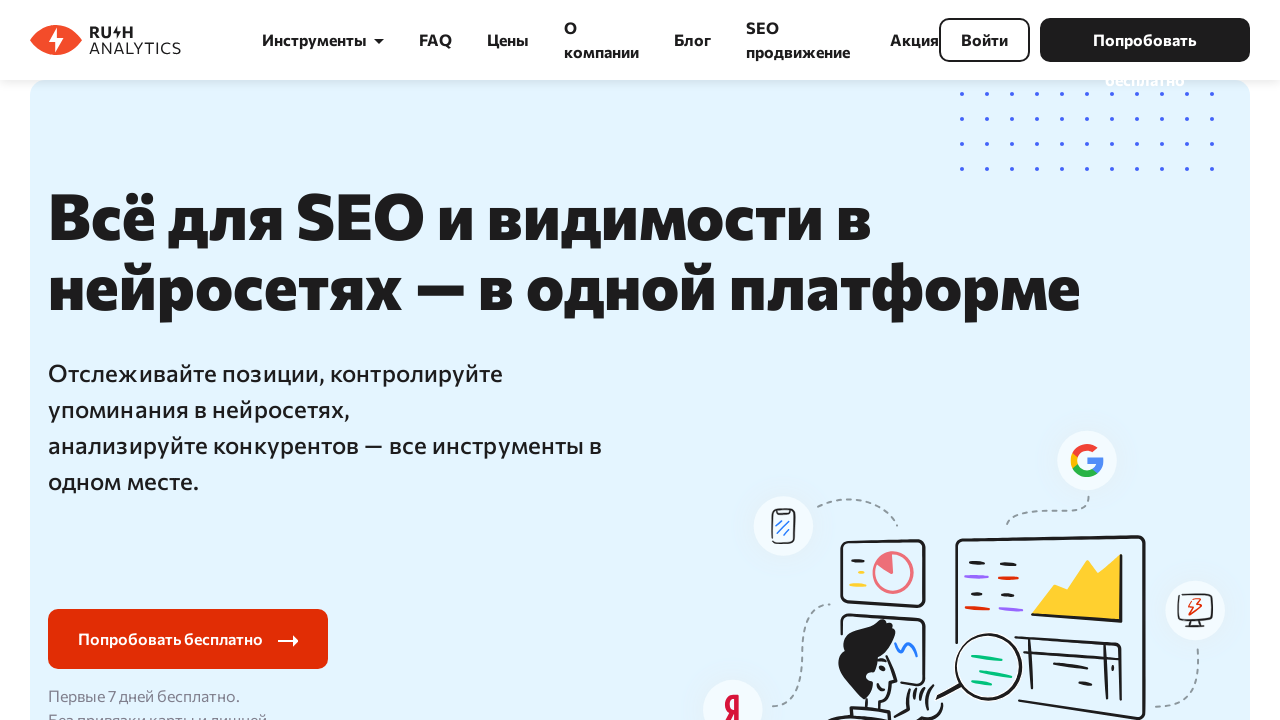

Clicked the registration link on Rush Analytics website at (640, 360) on text=Зарегистрироваться
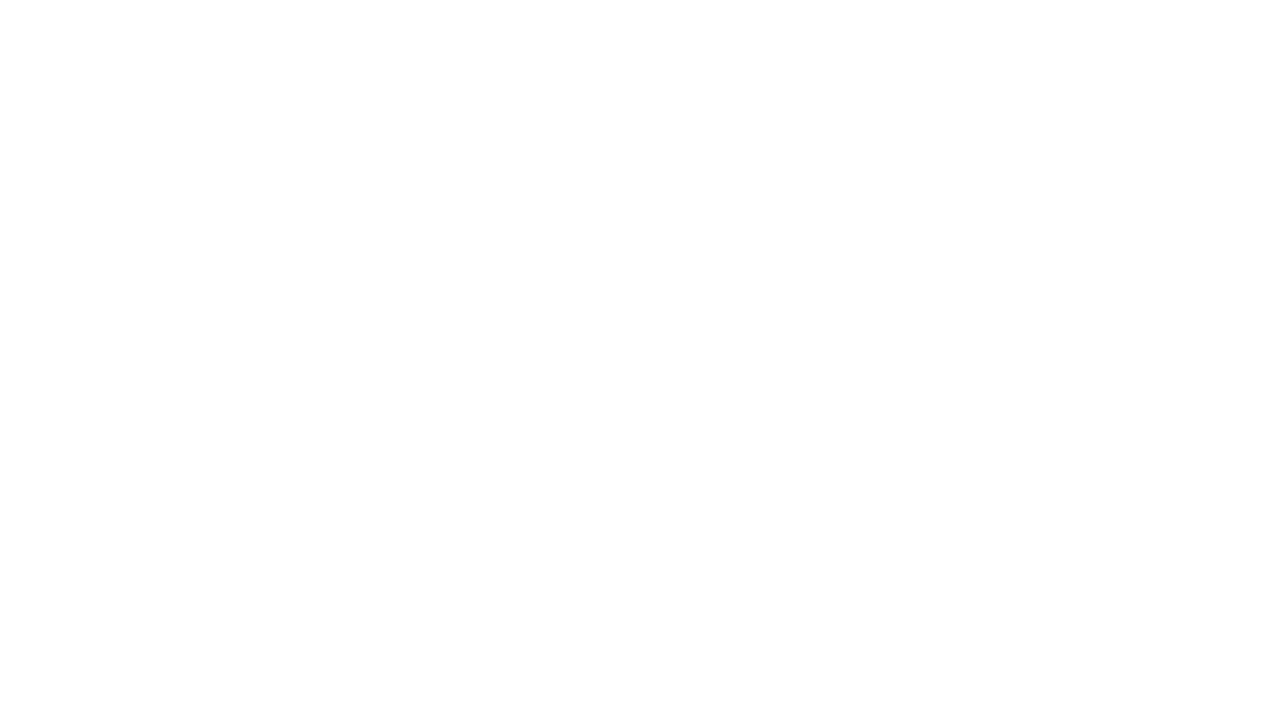

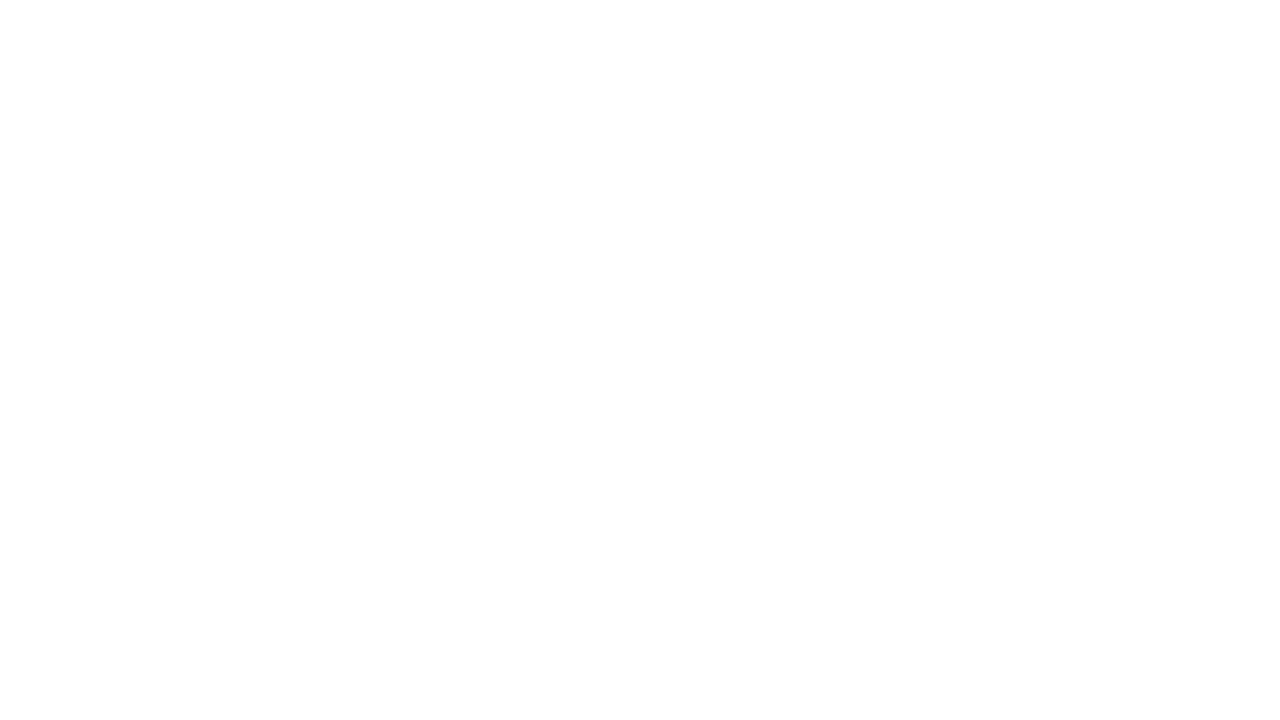